Tests navigation functionality on the first page by clicking male option, verifying second page loads, going back, and clicking female option

Starting URL: https://dietsw.tutorplace.ru/

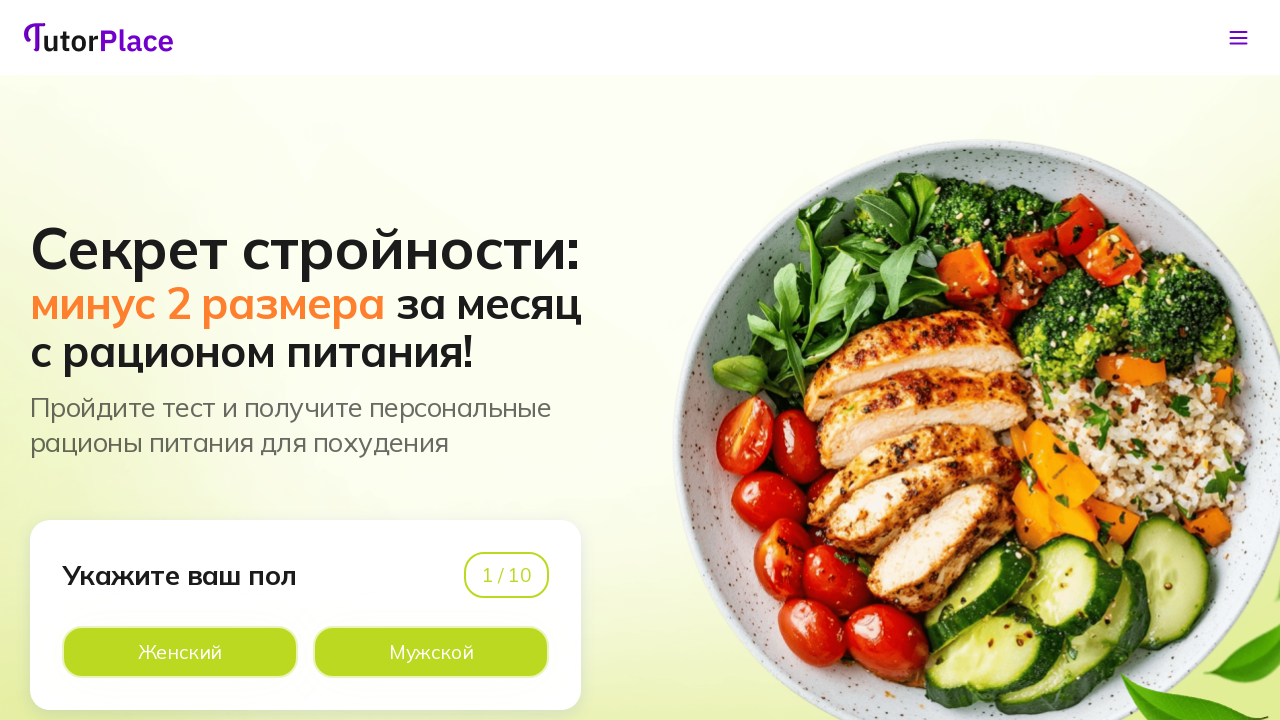

Clicked male option button at (431, 652) on xpath=//*[@id='app']/main/div/section[1]/div/div/div[1]/div[2]/div[2]/div[2]/lab
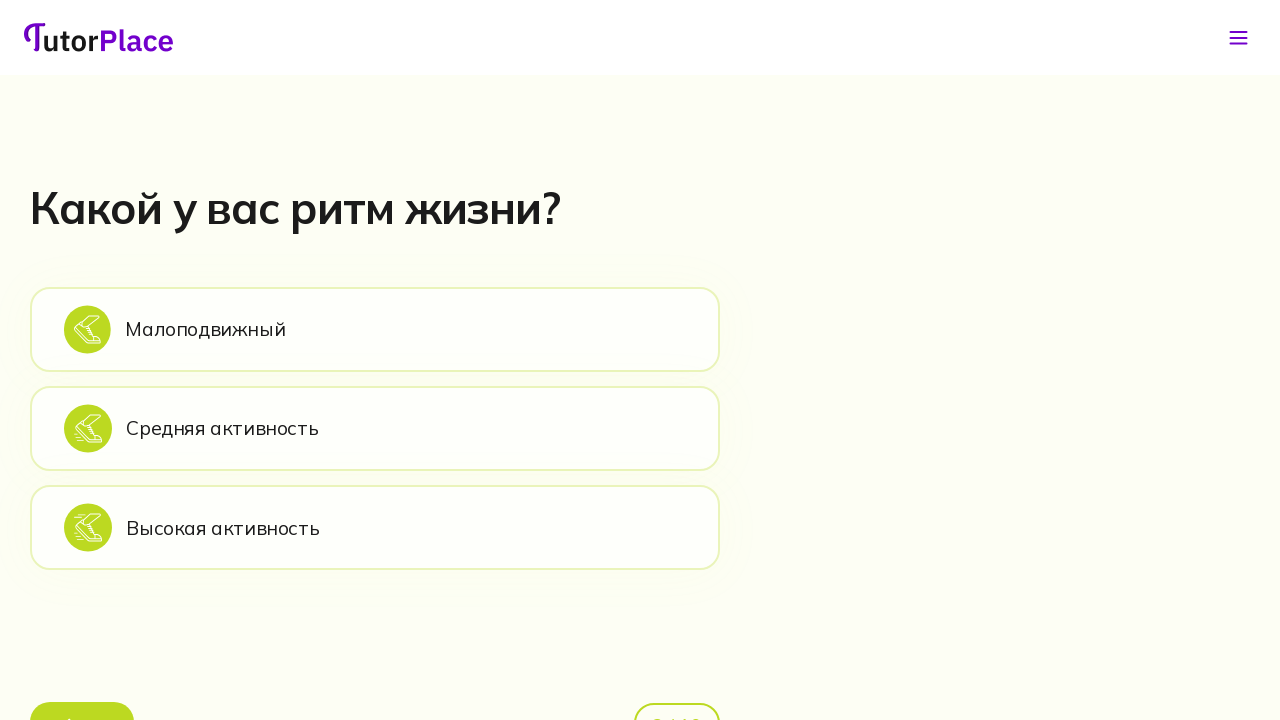

Second page loaded and header element is visible
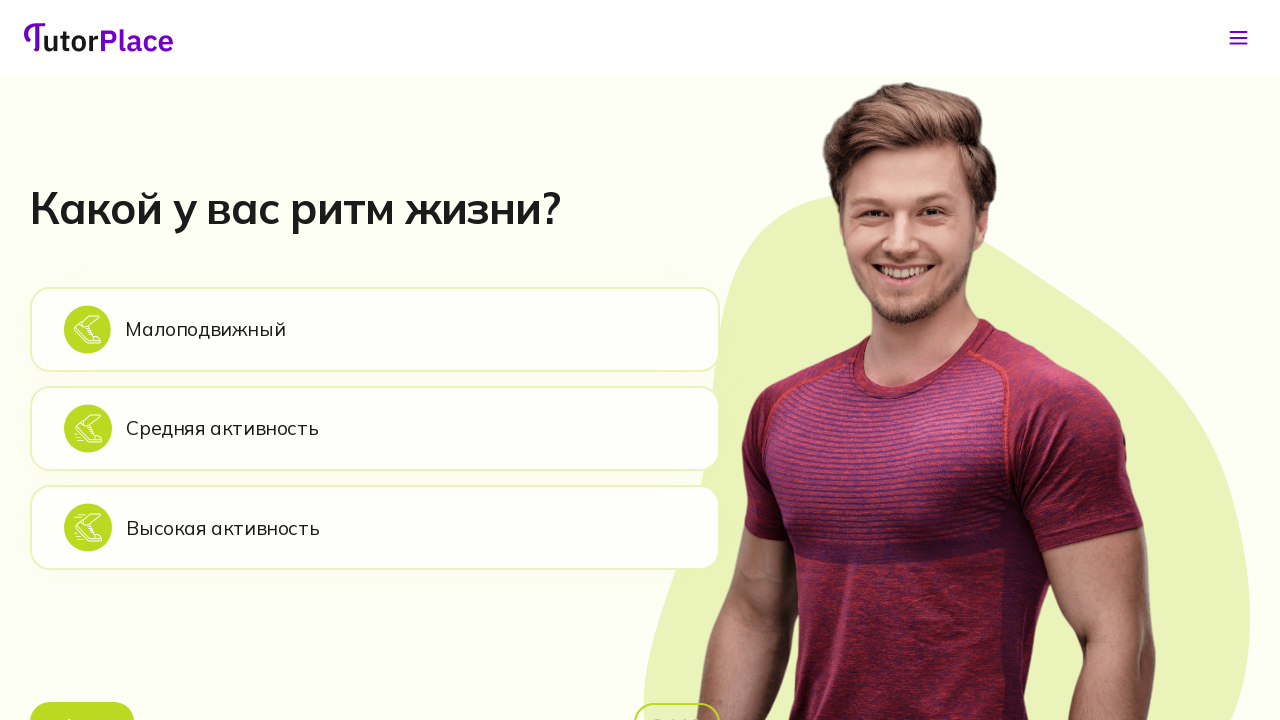

Clicked back button to return to first page at (82, 696) on xpath=//*[@id='app']/main/div/section[2]/div/div/div[2]/div[1]/div[3]/button
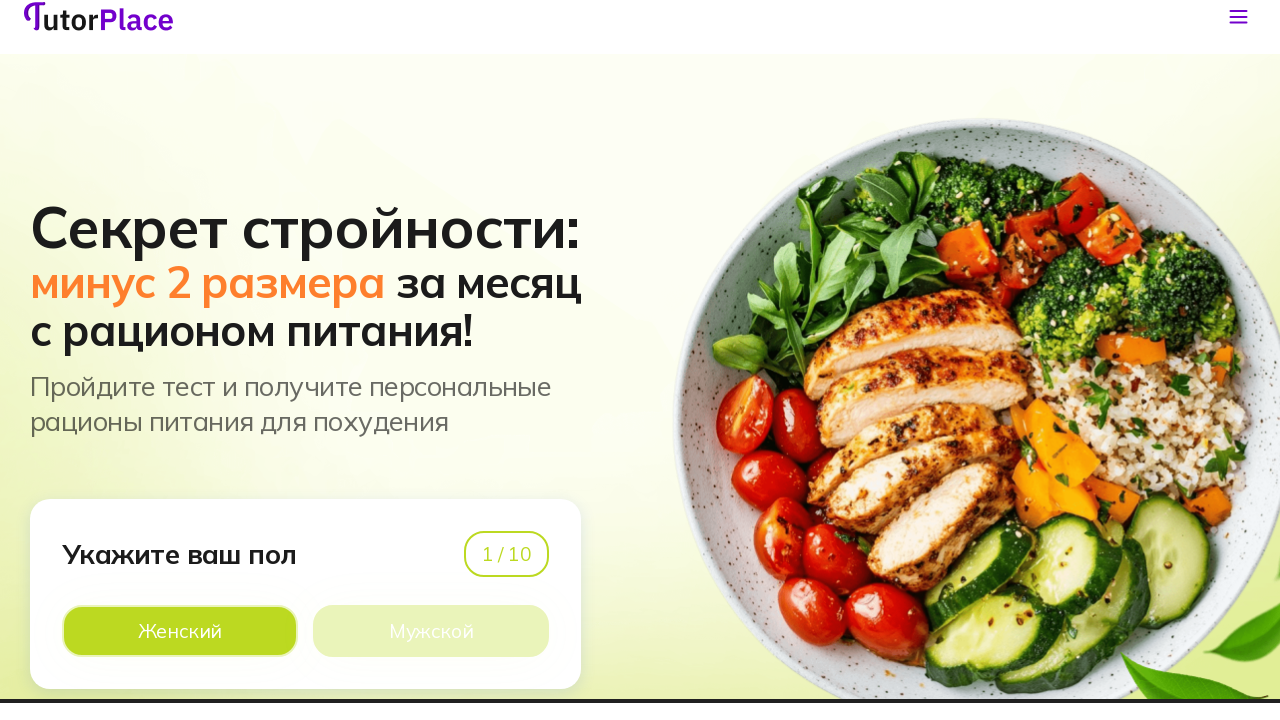

Clicked female option button at (180, 652) on xpath=//*[@id='app']/main/div/section[1]/div/div/div[1]/div[2]/div[2]/div[1]/lab
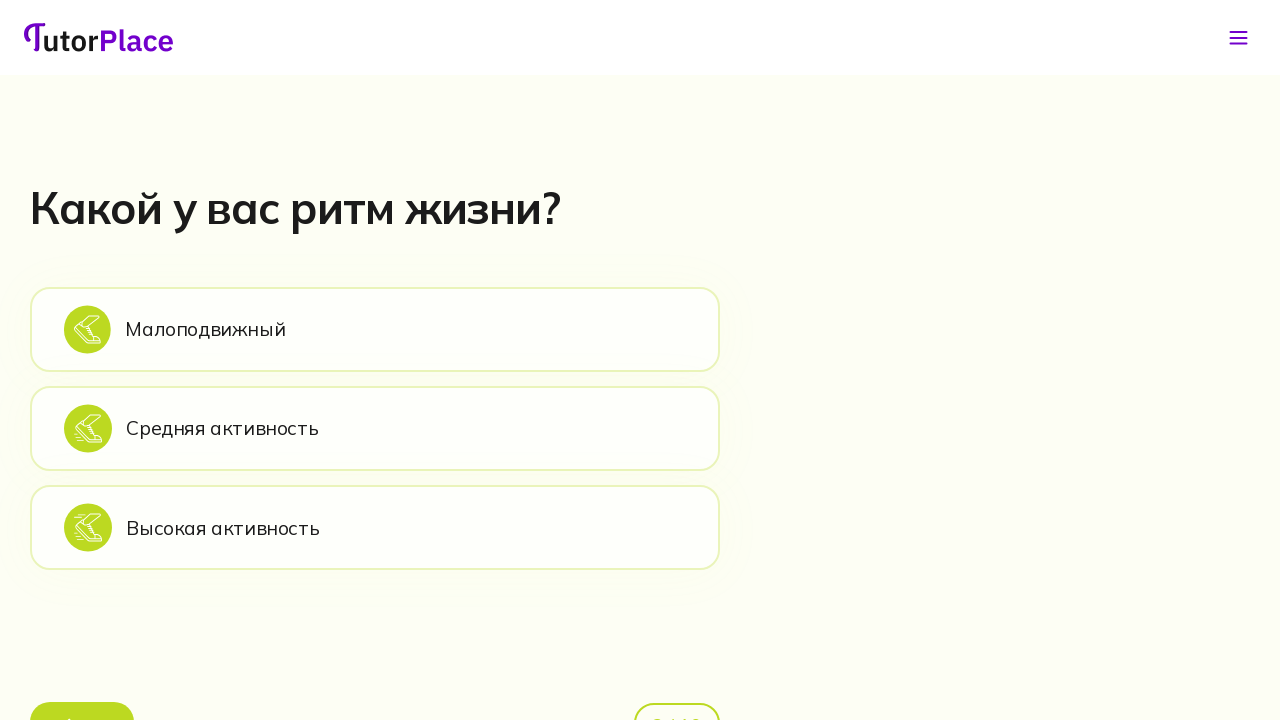

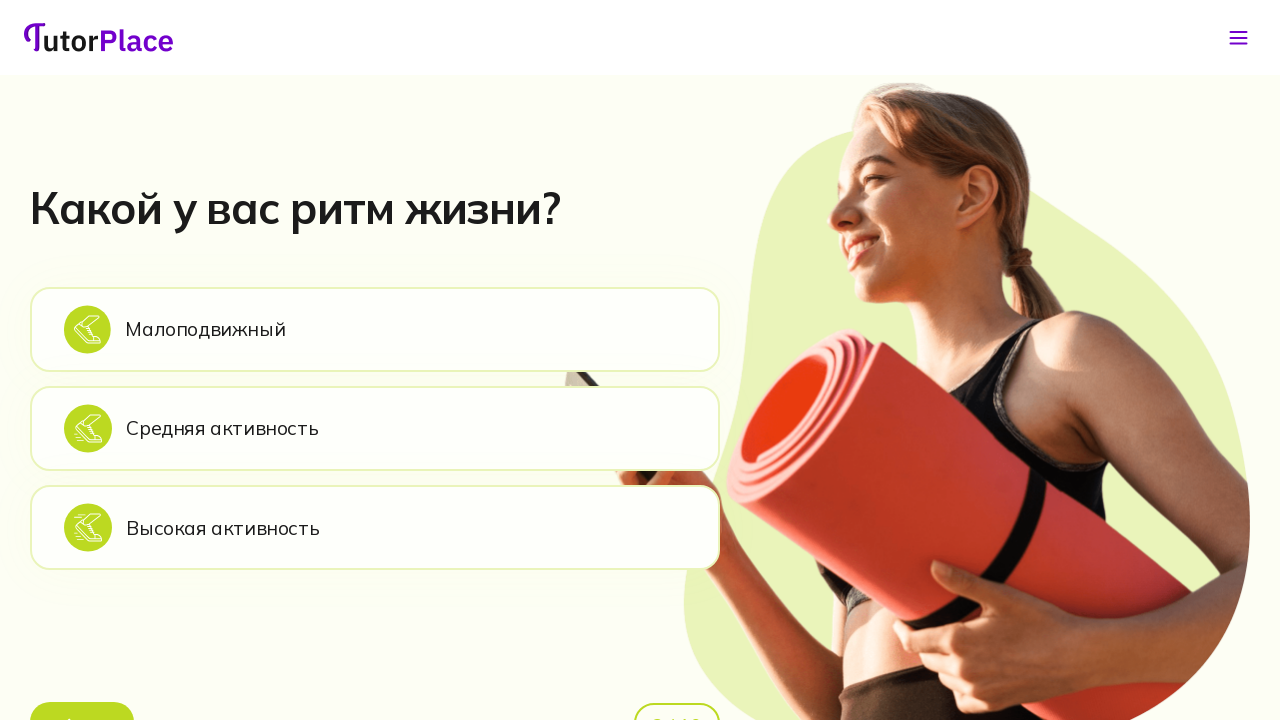